Tests form validation by attempting to submit the registration form without filling any mandatory fields and verifying the form is not submitted successfully.

Starting URL: https://demoqa.com/automation-practice-form

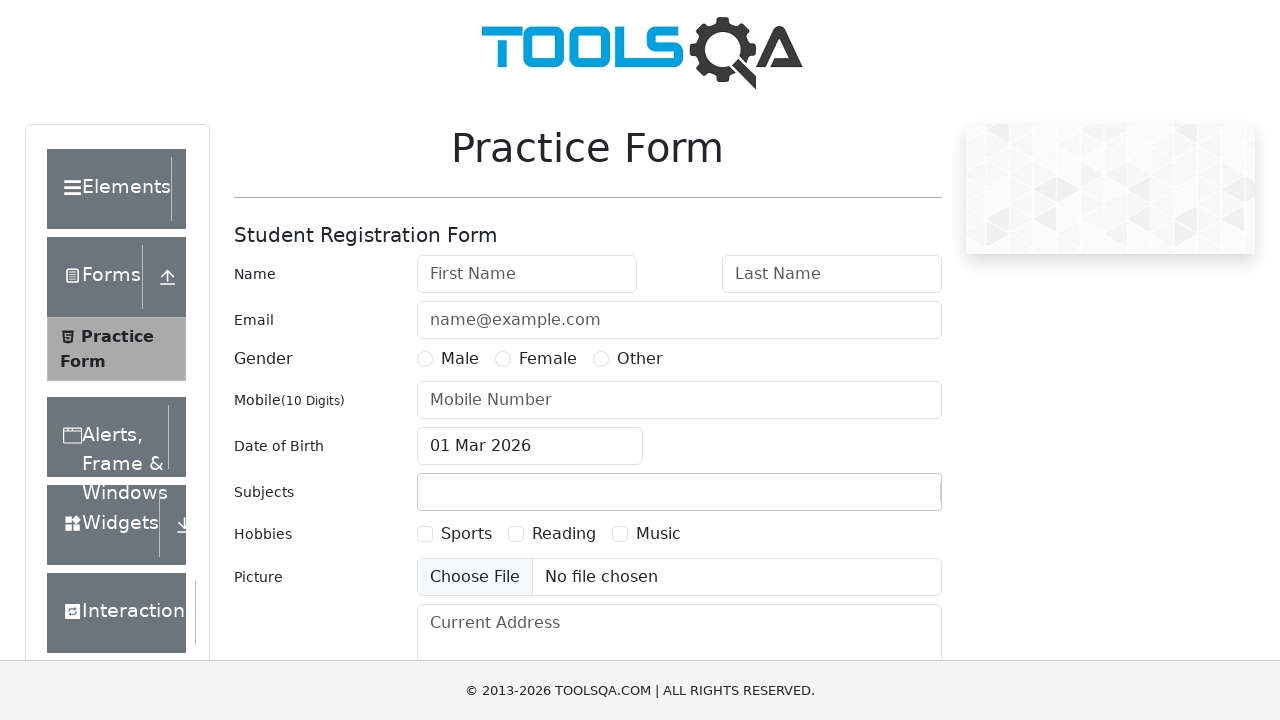

Clicked submit button without filling any mandatory fields at (885, 499) on #submit
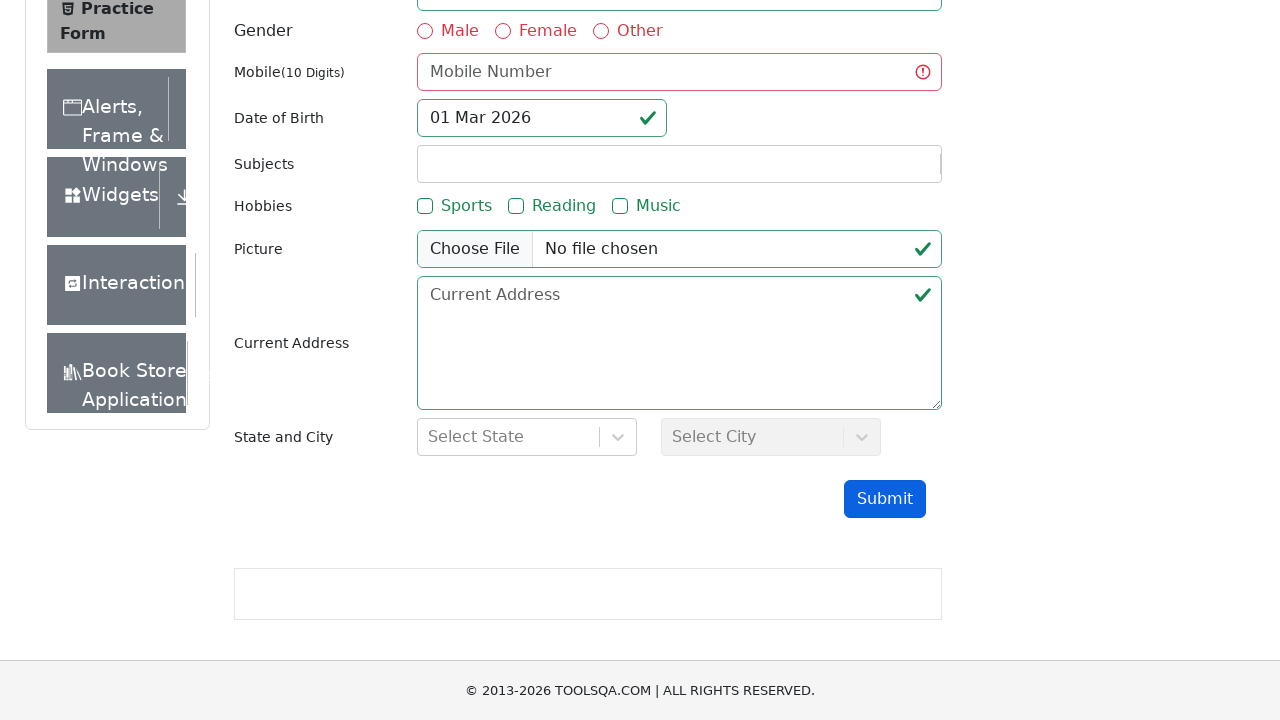

Waited for validation errors or error state to appear
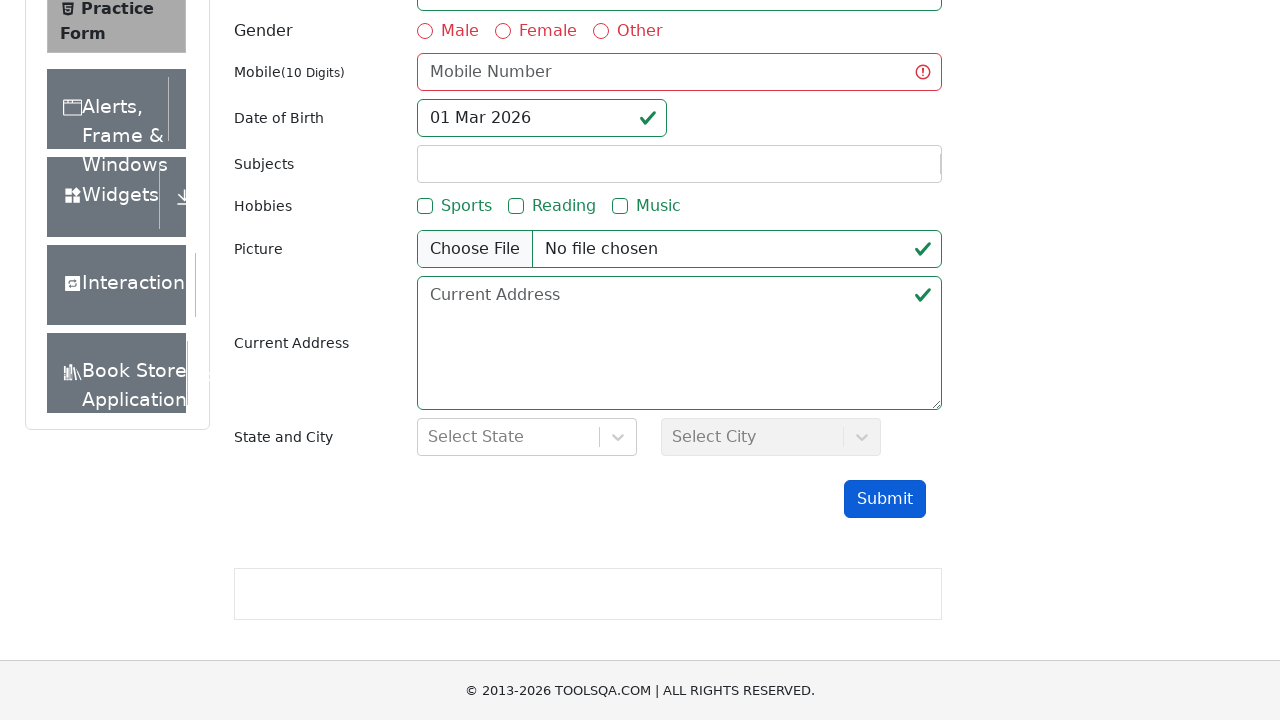

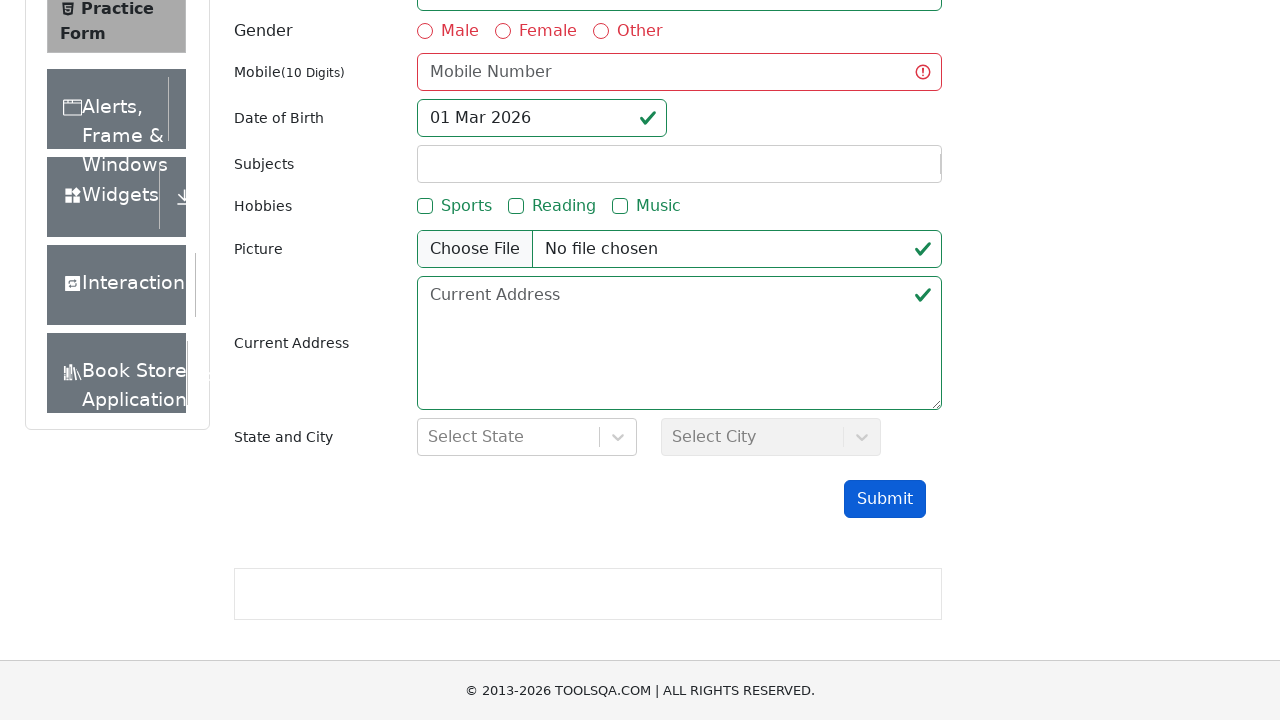